Tests generating a QR code and downloading it as a PNG file to verify the download functionality works.

Starting URL: https://www.qrcode-monkey.com/

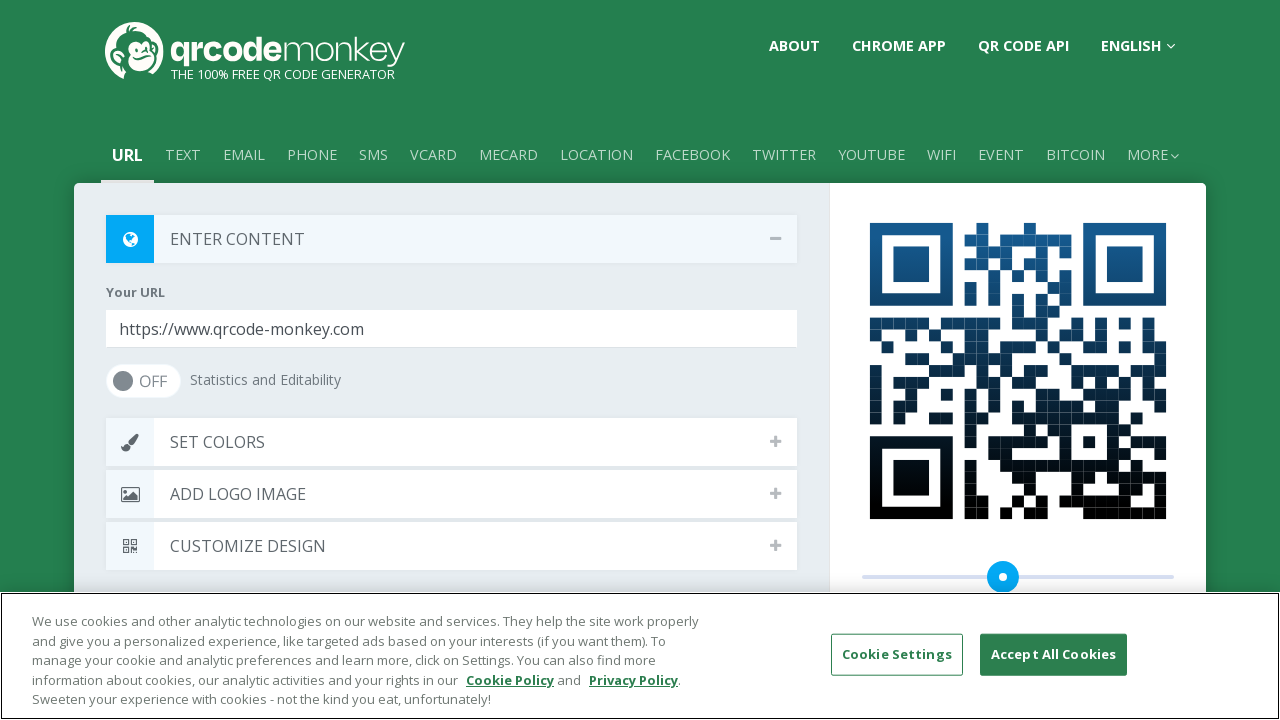

Filled QR code URL field with 'https://www.nickAtBitly.com' on #qrcodeUrl
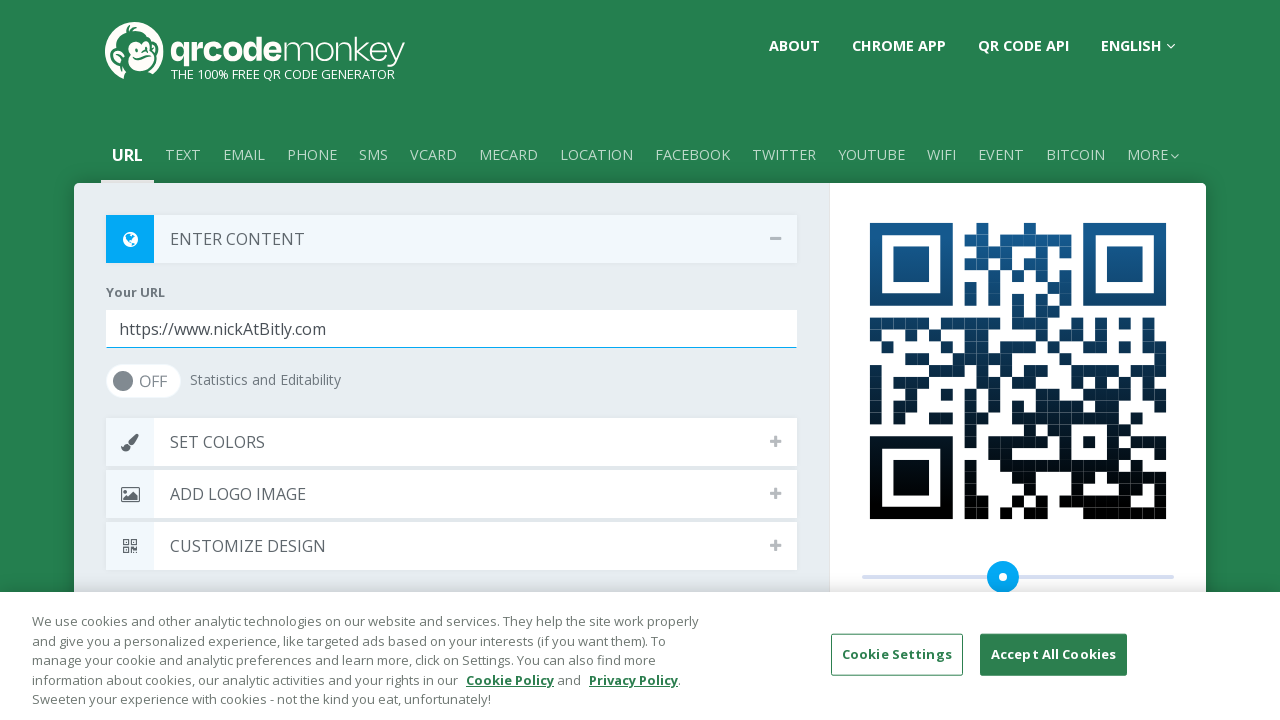

Clicked create QR code button at (934, 360) on #button-create-qr-code
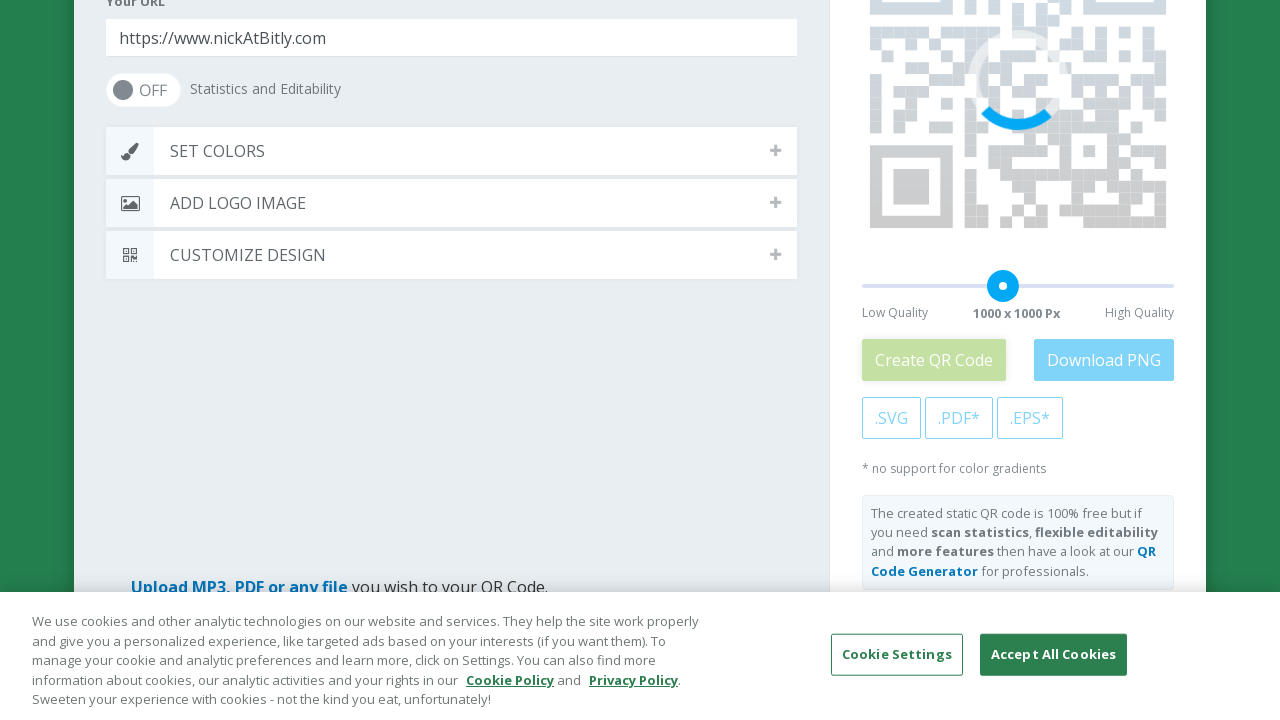

QR code image generated and displayed
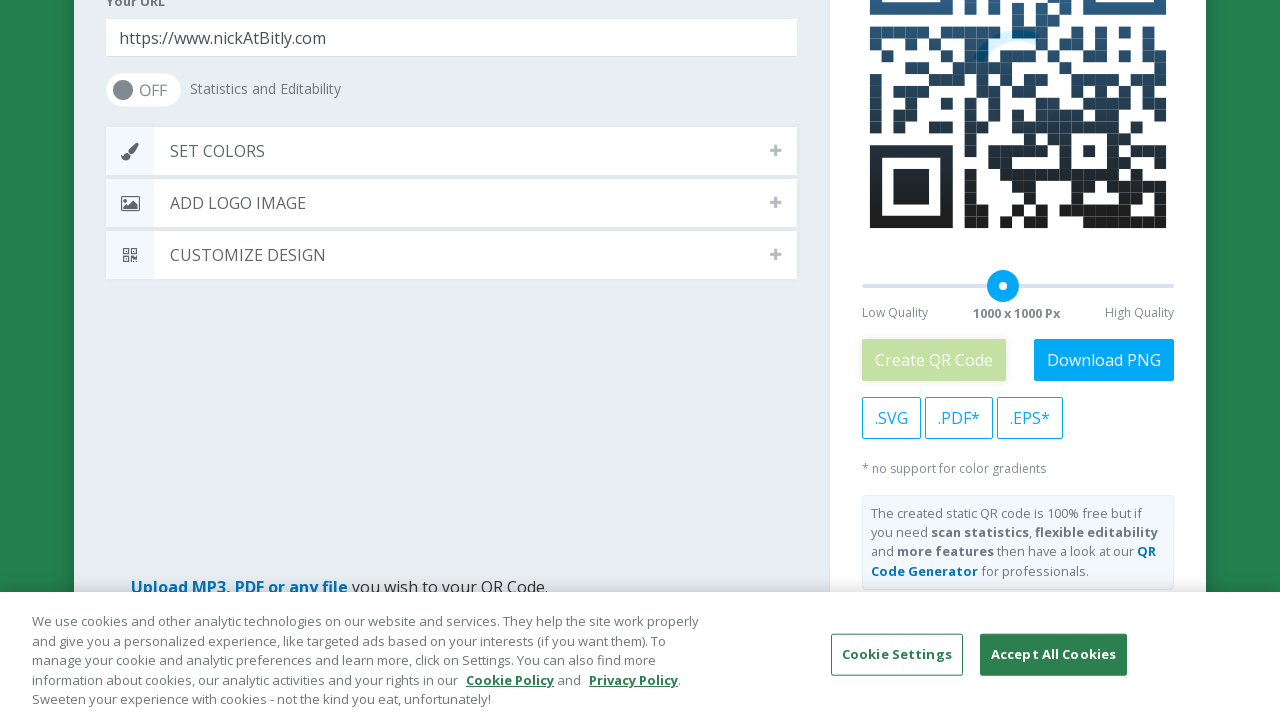

Clicked download QR code PNG button at (1104, 360) on #button-download-qr-code-png
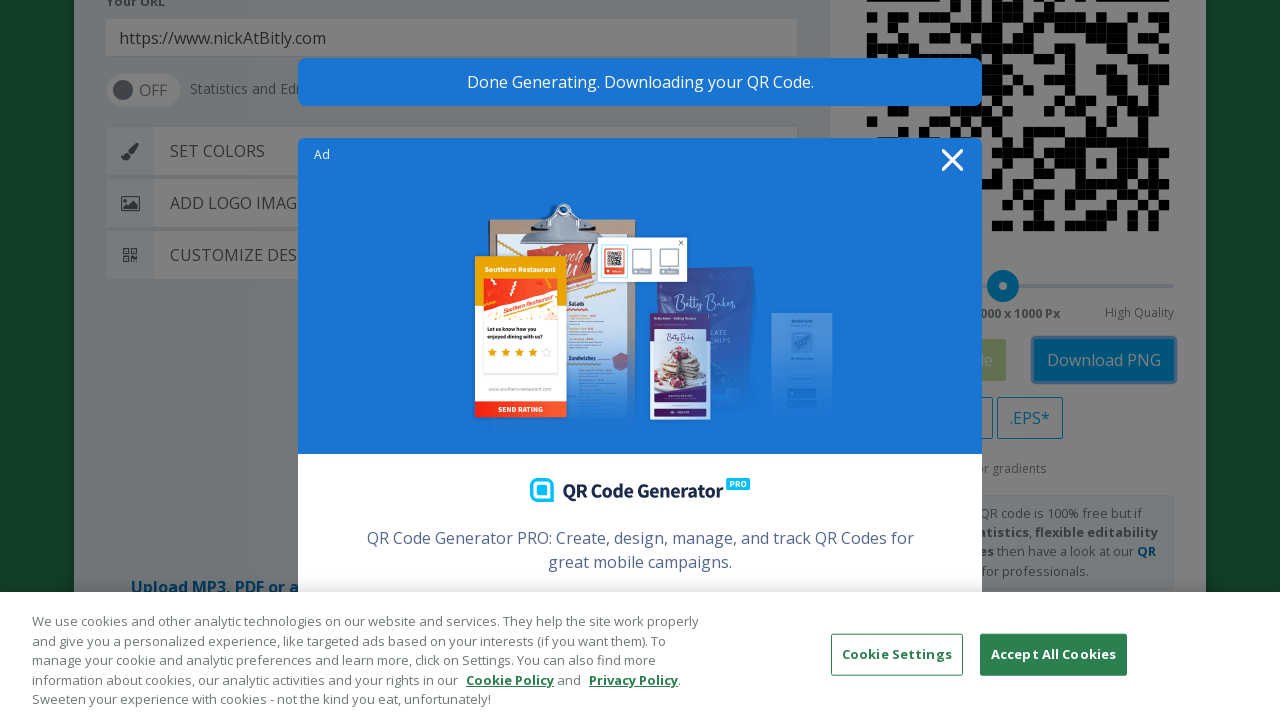

QR code PNG file downloaded successfully
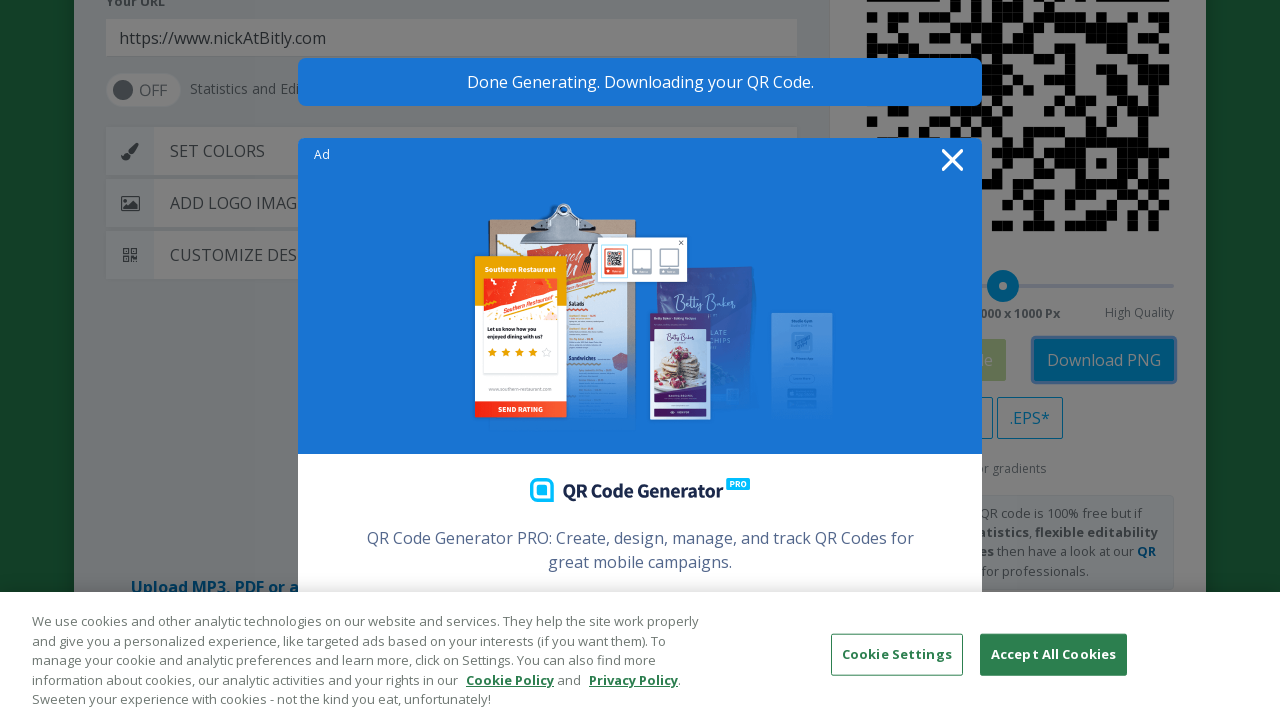

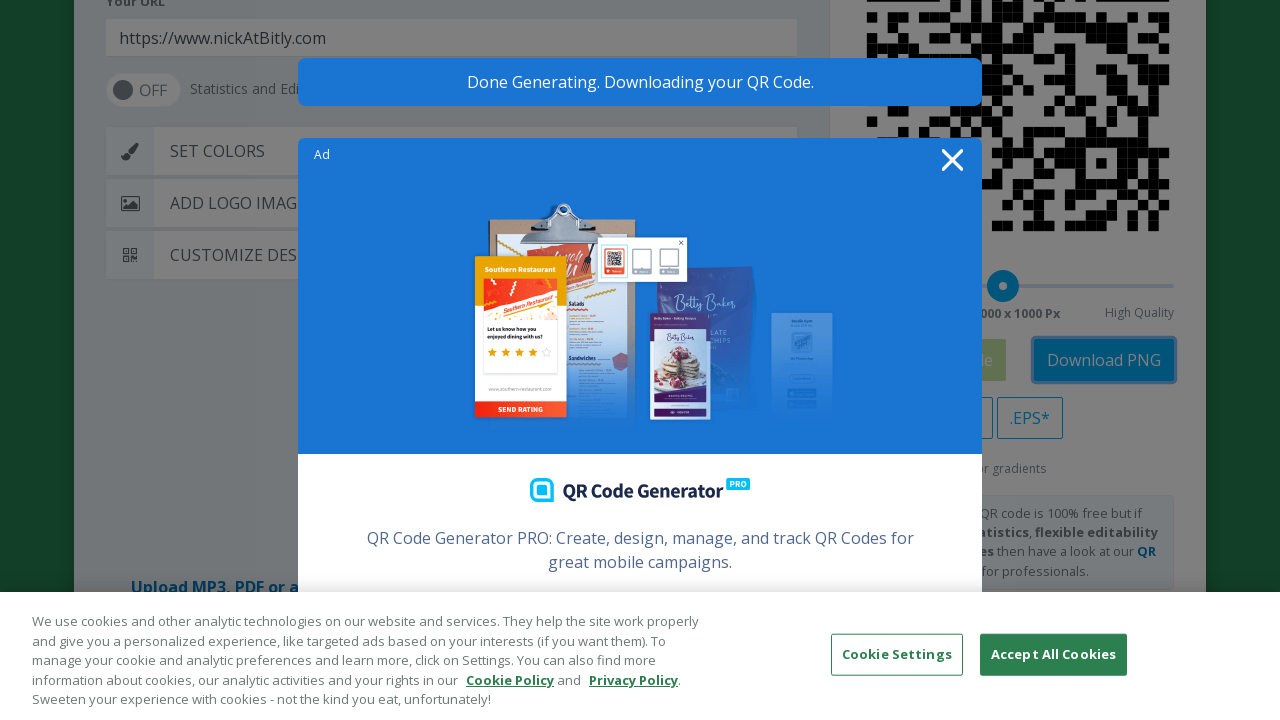